Tests various scroll operations on a page including scrolling down by pixels, scrolling to the bottom of the page, and scrolling to a specific element into view.

Starting URL: https://testautomationpractice.blogspot.com/

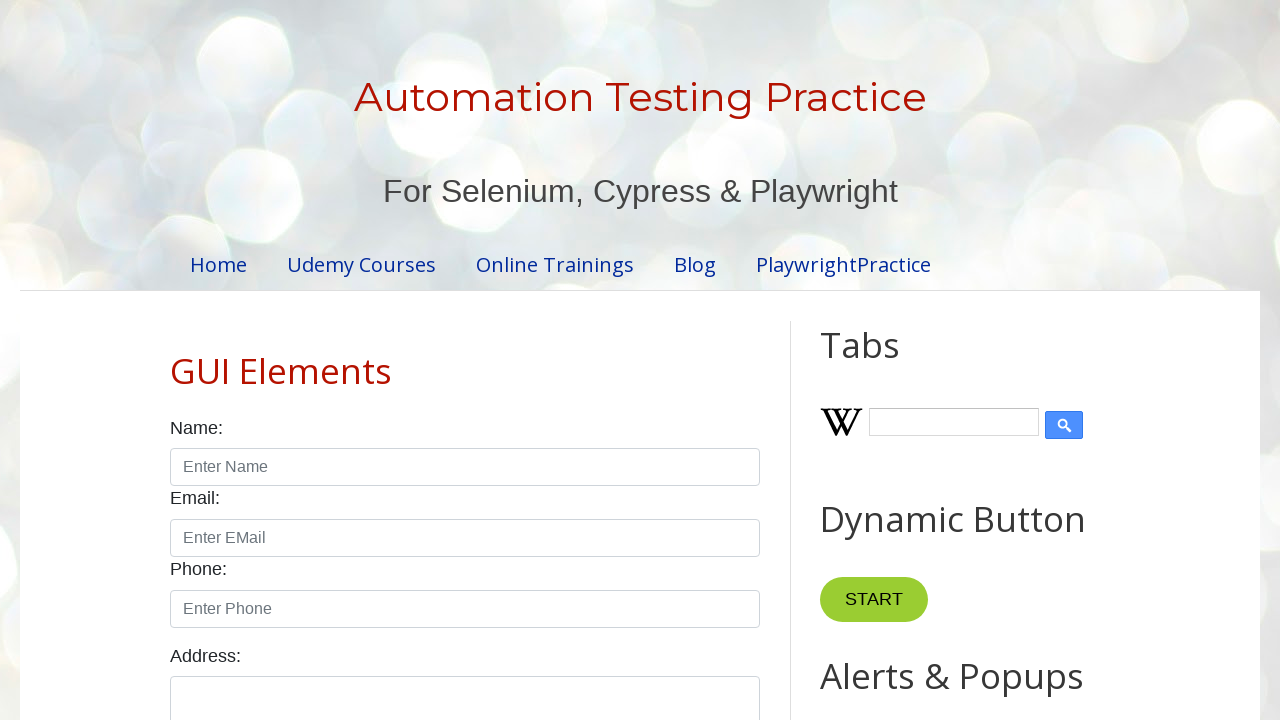

Scrolled down by 500 pixels
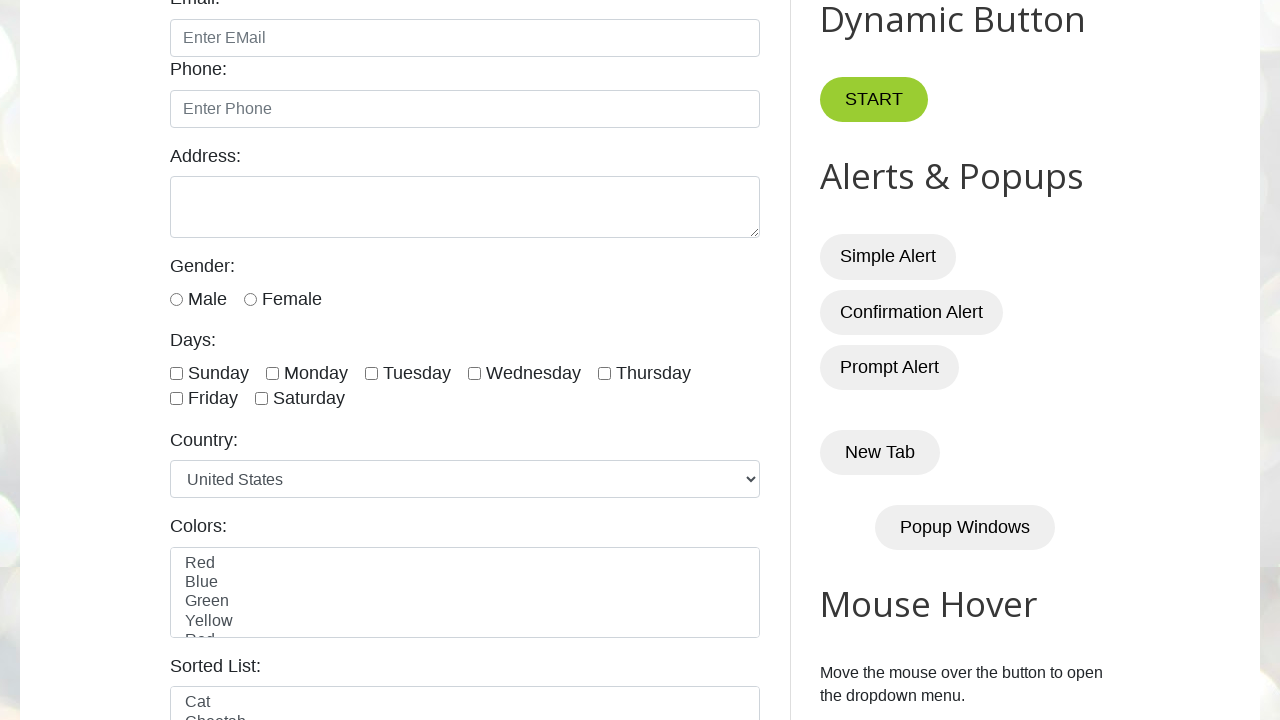

Waited 2 seconds to observe scroll
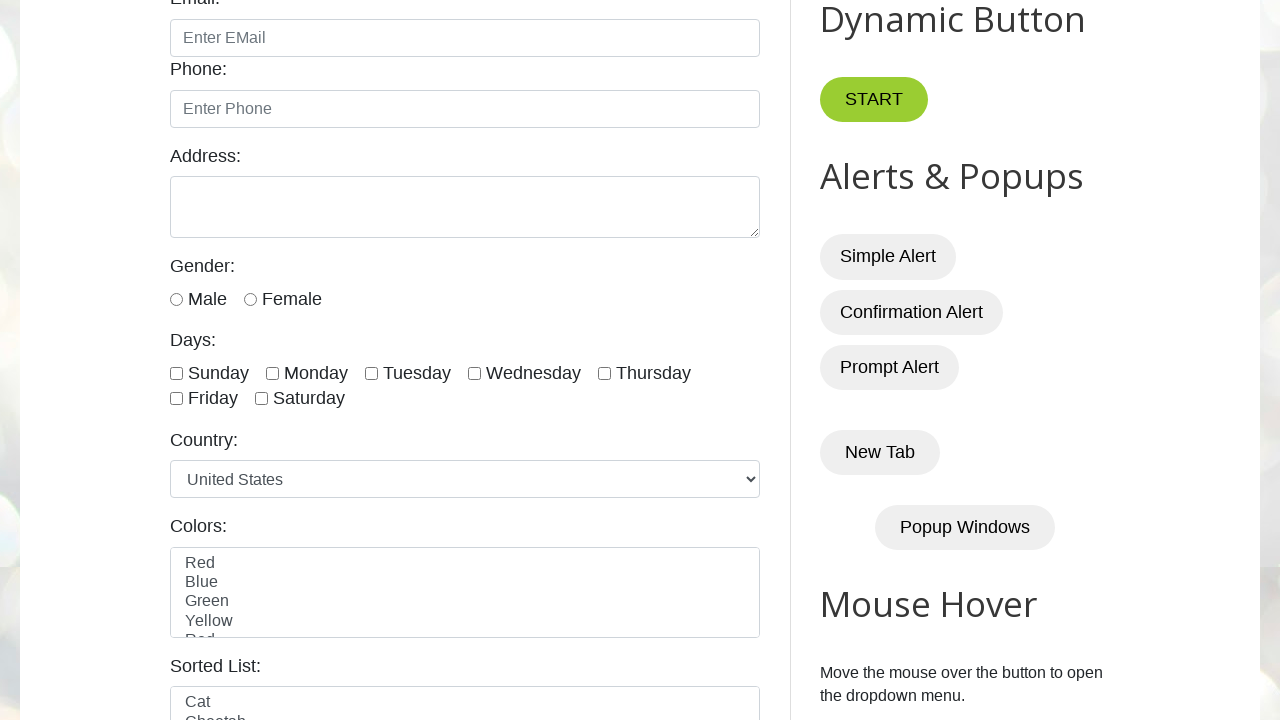

Scrolled to the bottom of the page
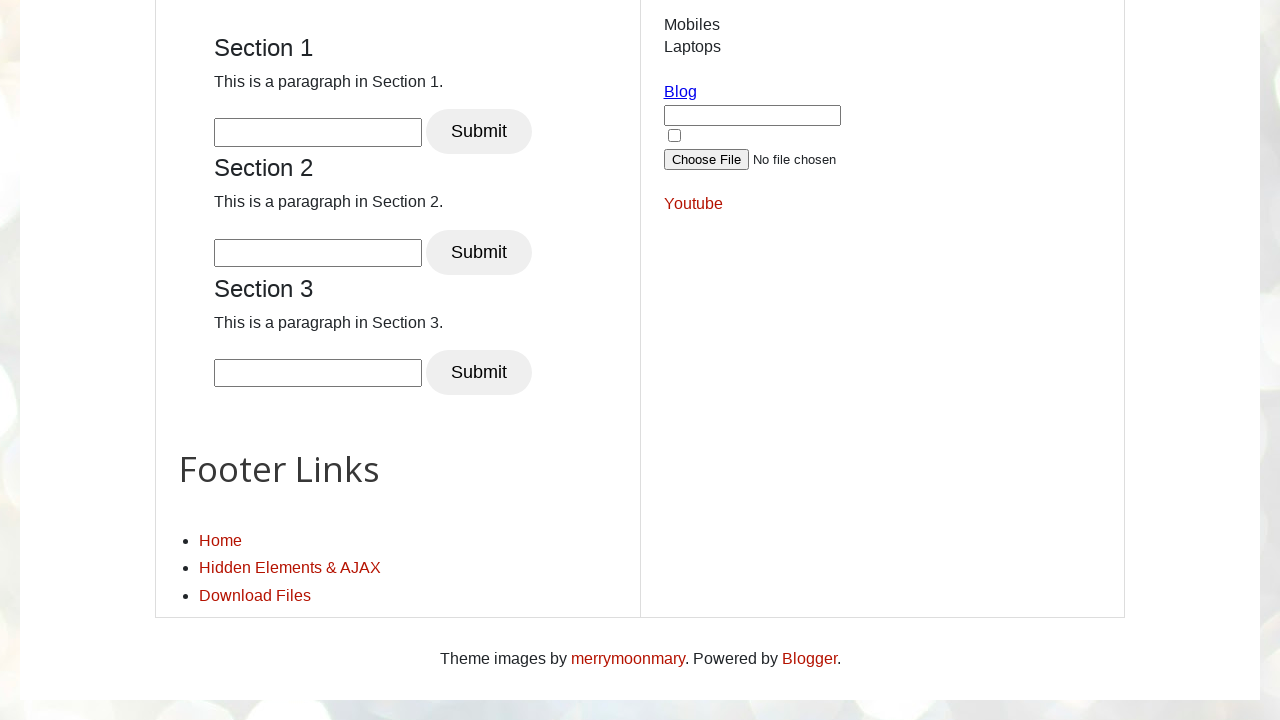

Located the Footer Links element
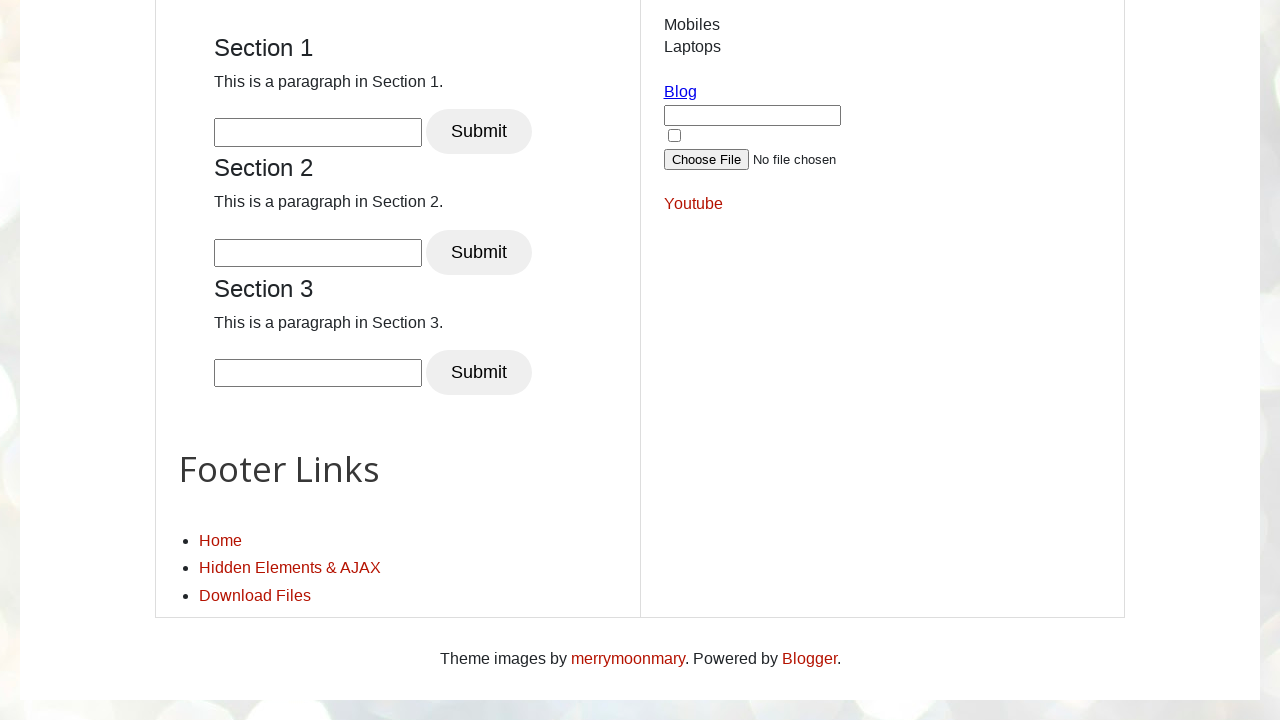

Scrolled Footer Links element into view
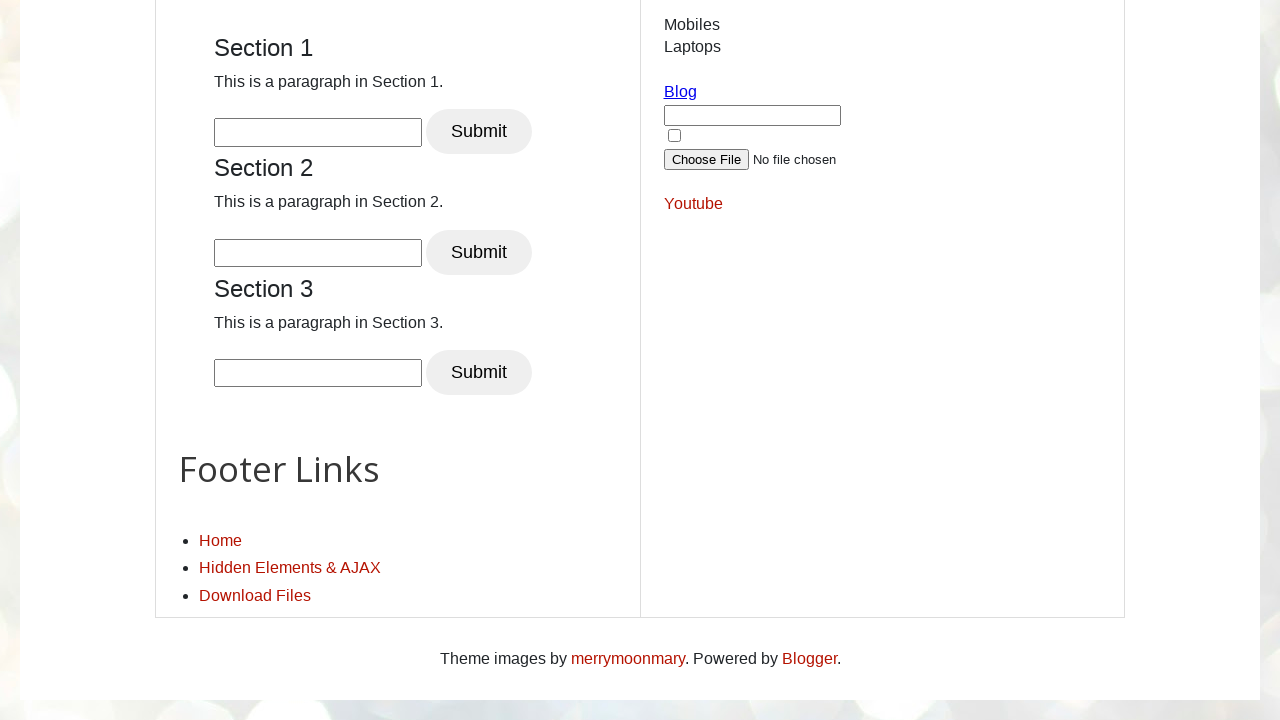

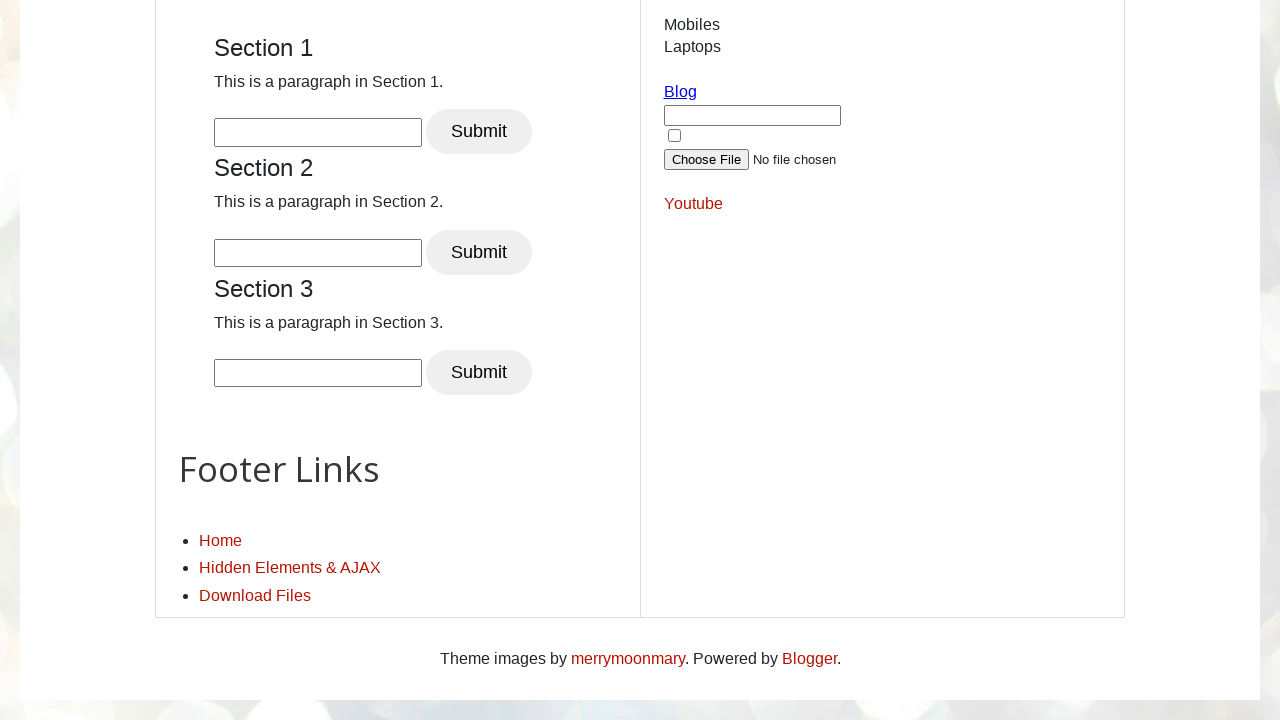